Tests drag and drop functionality by dragging element A to element B on a demo page

Starting URL: https://the-internet.herokuapp.com/drag_and_drop

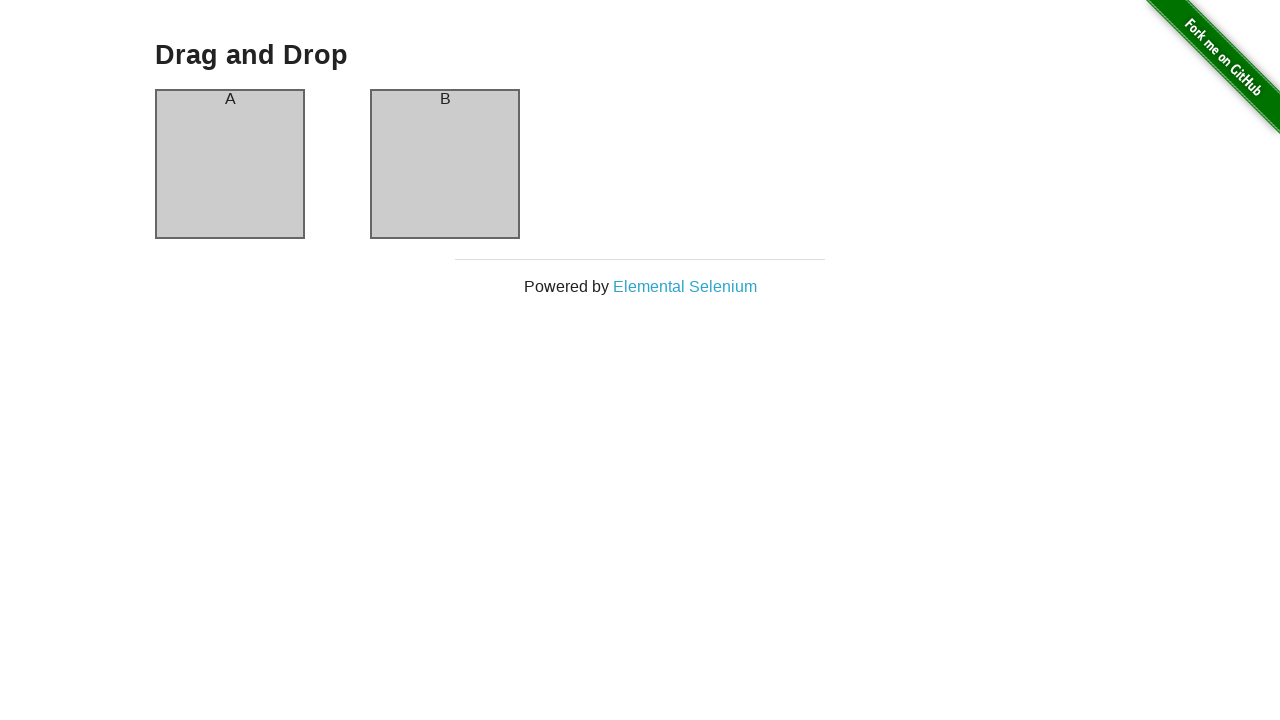

Located element A (column-a) for drag and drop
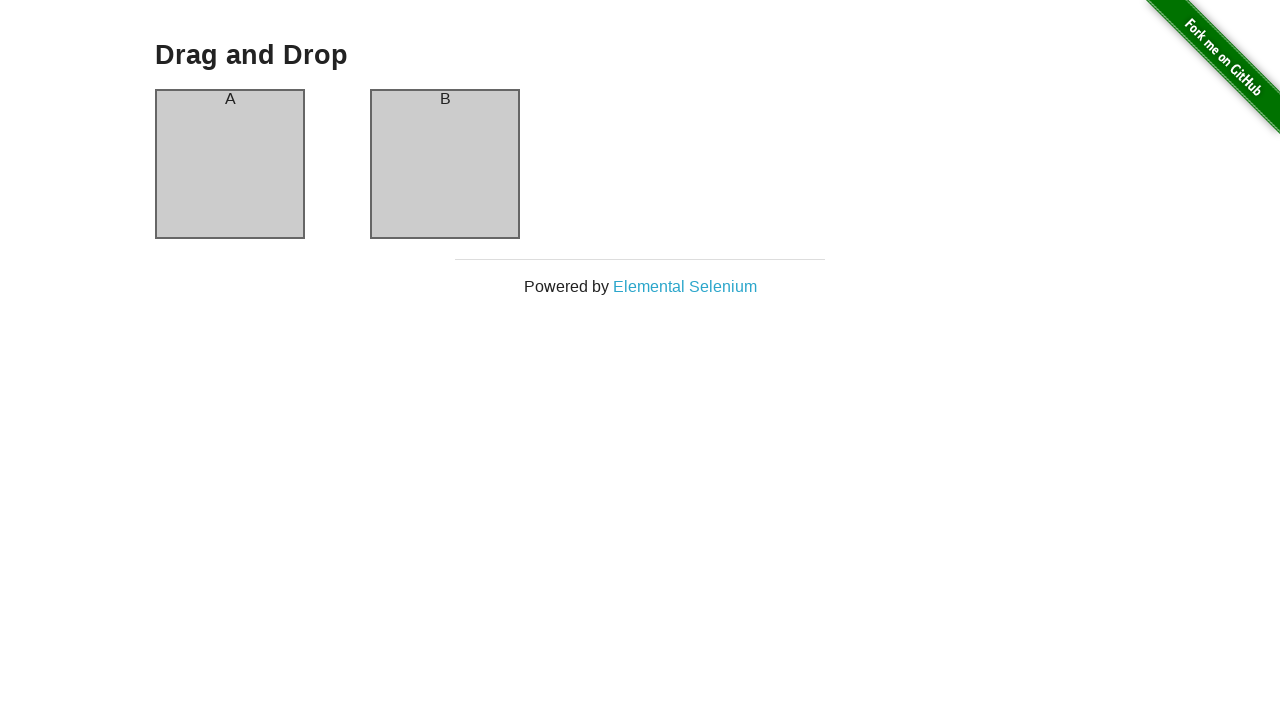

Located element B (column-b) as the drop target
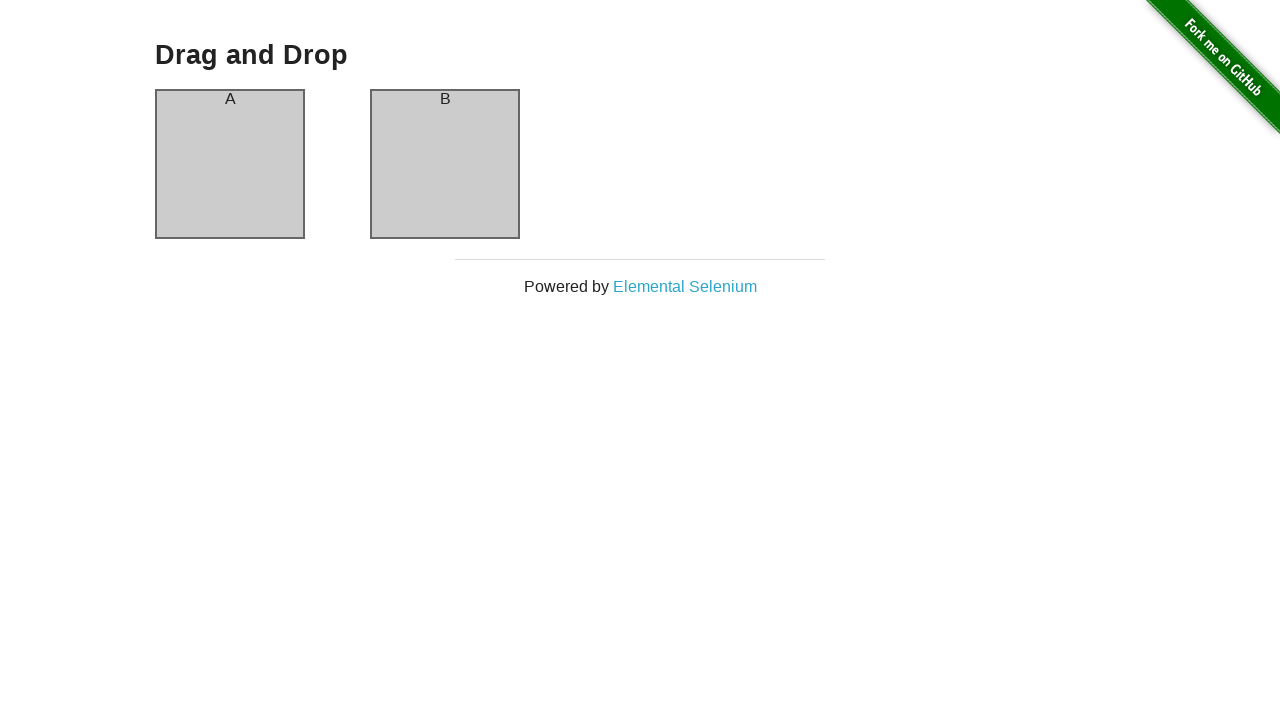

Dragged element A to element B successfully at (445, 164)
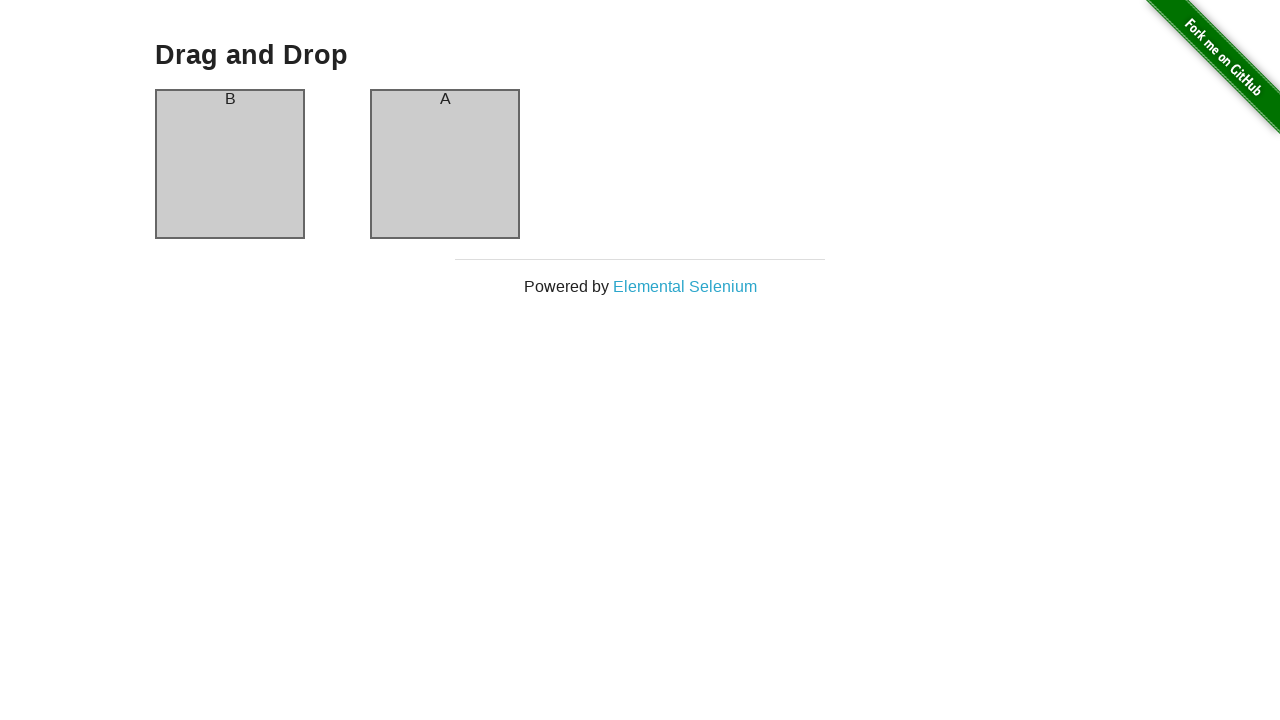

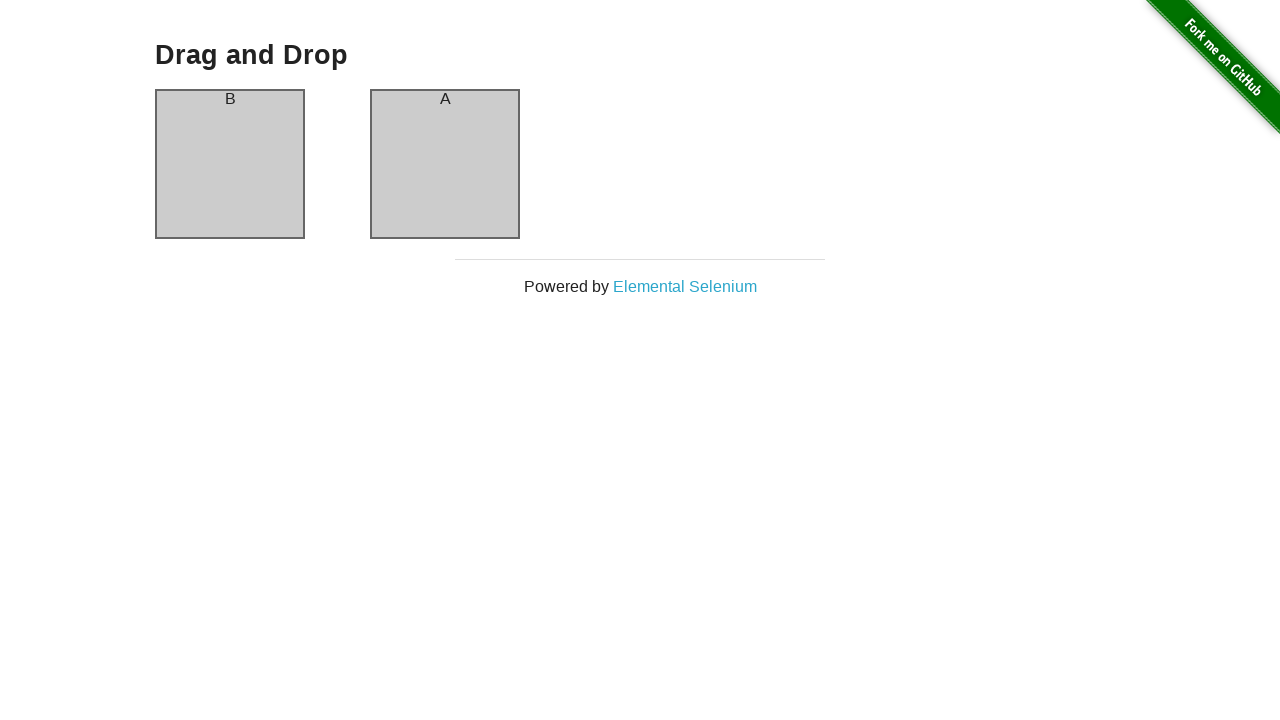